Tests different types of JavaScript alerts including simple alert, confirm dialog, and prompt dialog by interacting with each type and handling them appropriately

Starting URL: http://demo.automationtesting.in/Alerts.html

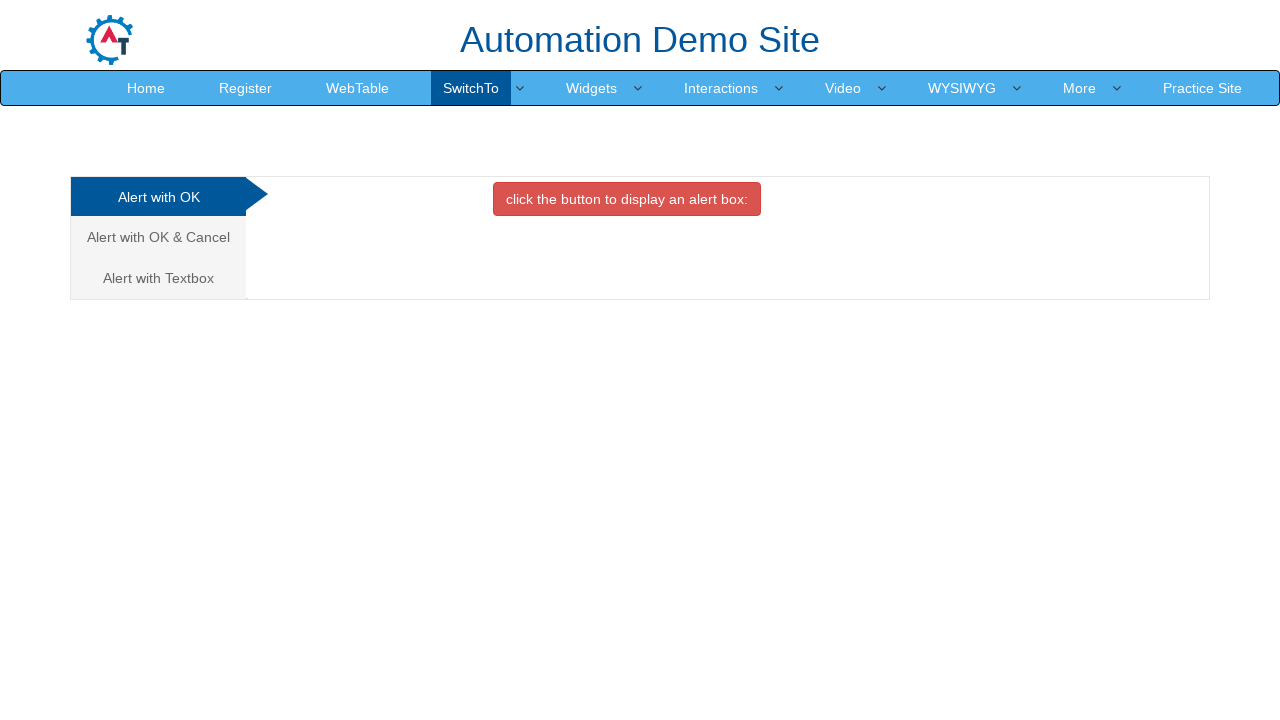

Clicked button to trigger simple alert at (627, 199) on xpath=//button[@class='btn btn-danger']
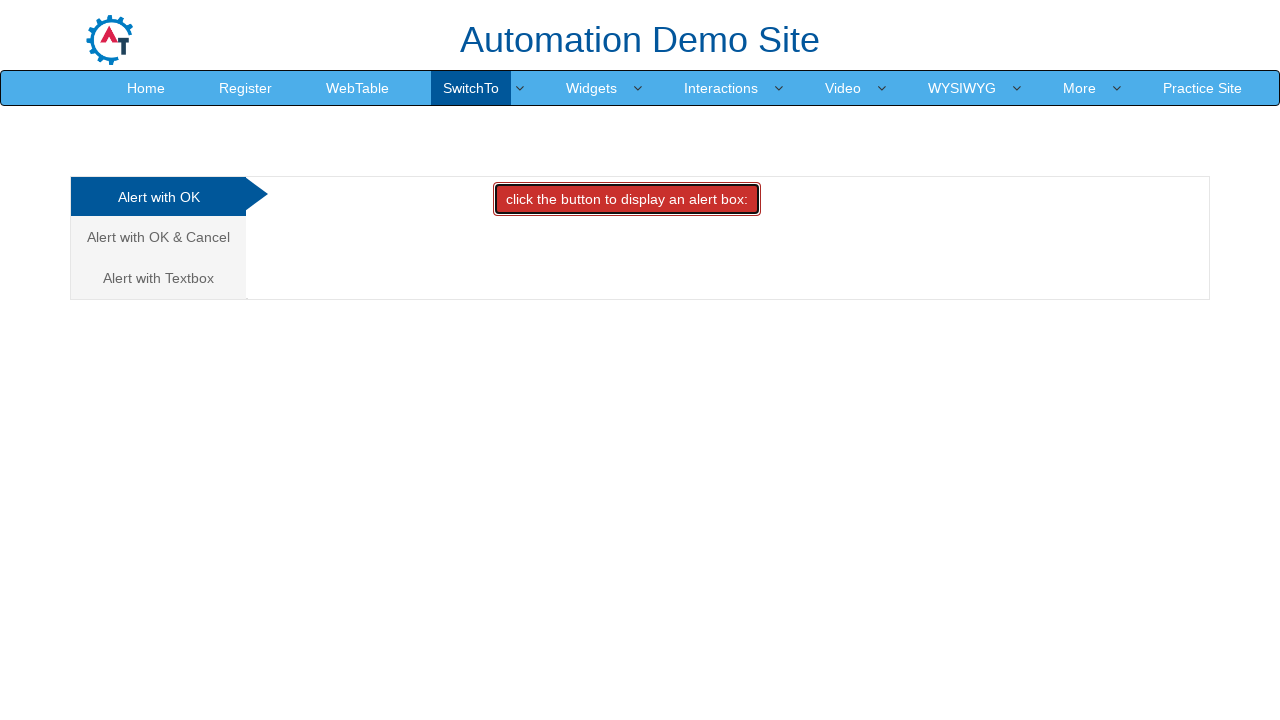

Set up dialog handler to accept simple alert
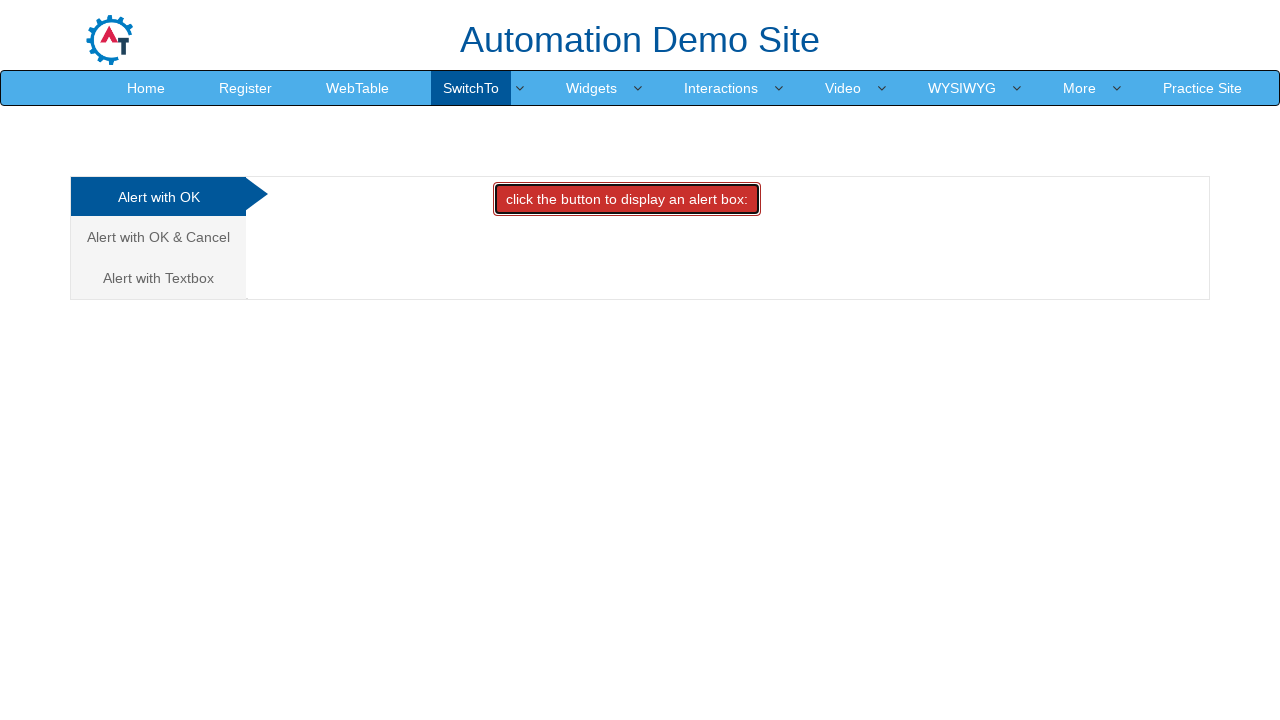

Waited for simple alert to be handled
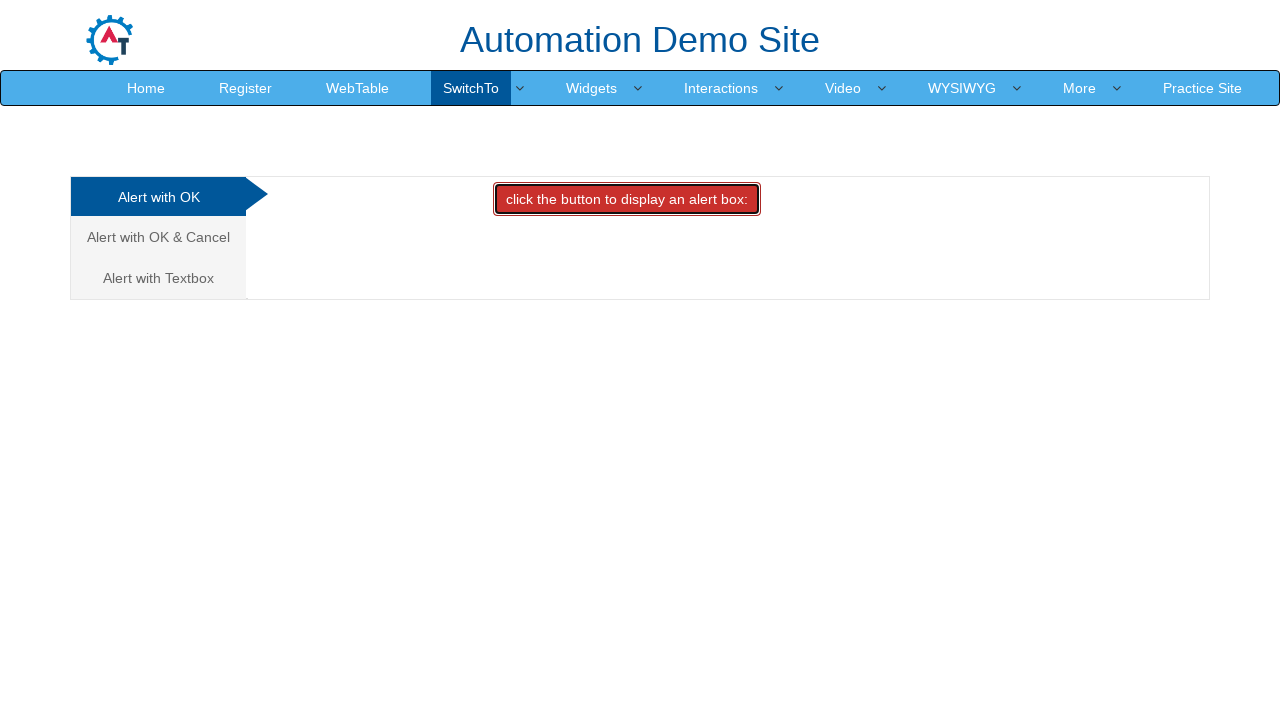

Clicked link to navigate to Alert with OK & Cancel at (158, 237) on xpath=//a[contains(text(),'Alert with OK & Cancel')]
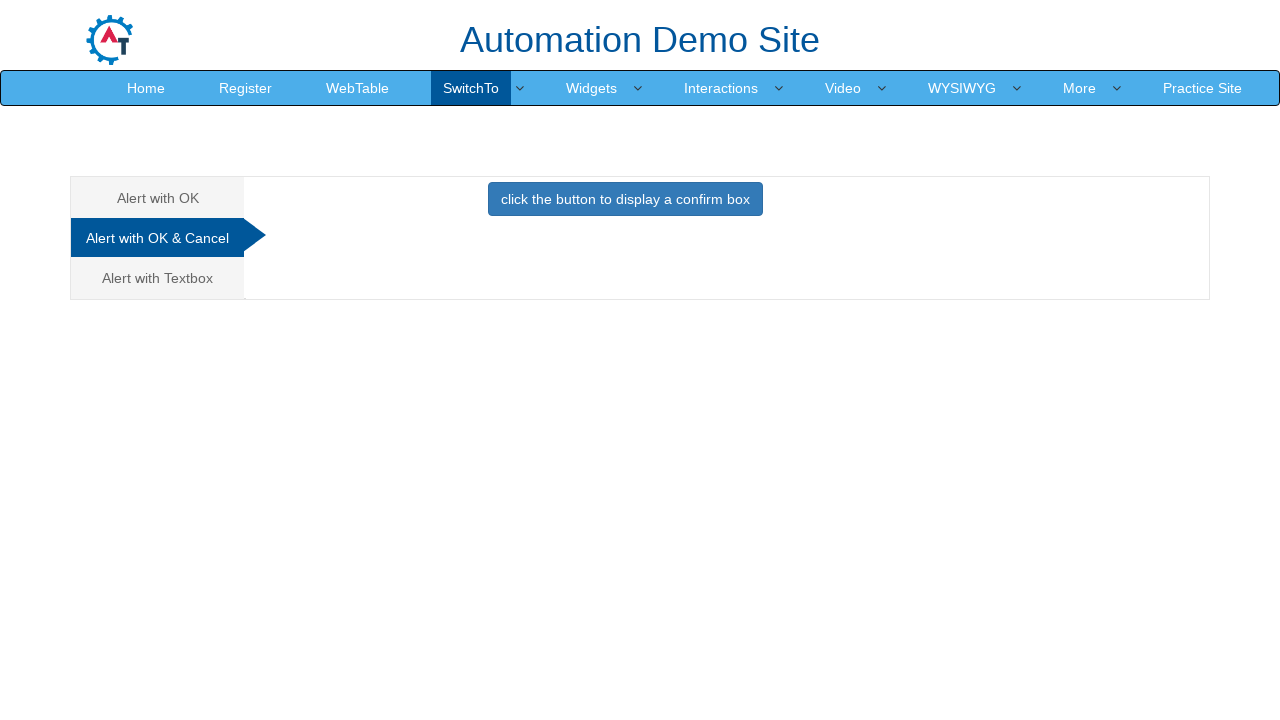

Clicked button to trigger confirm dialog at (625, 199) on xpath=//button[@class='btn btn-primary']
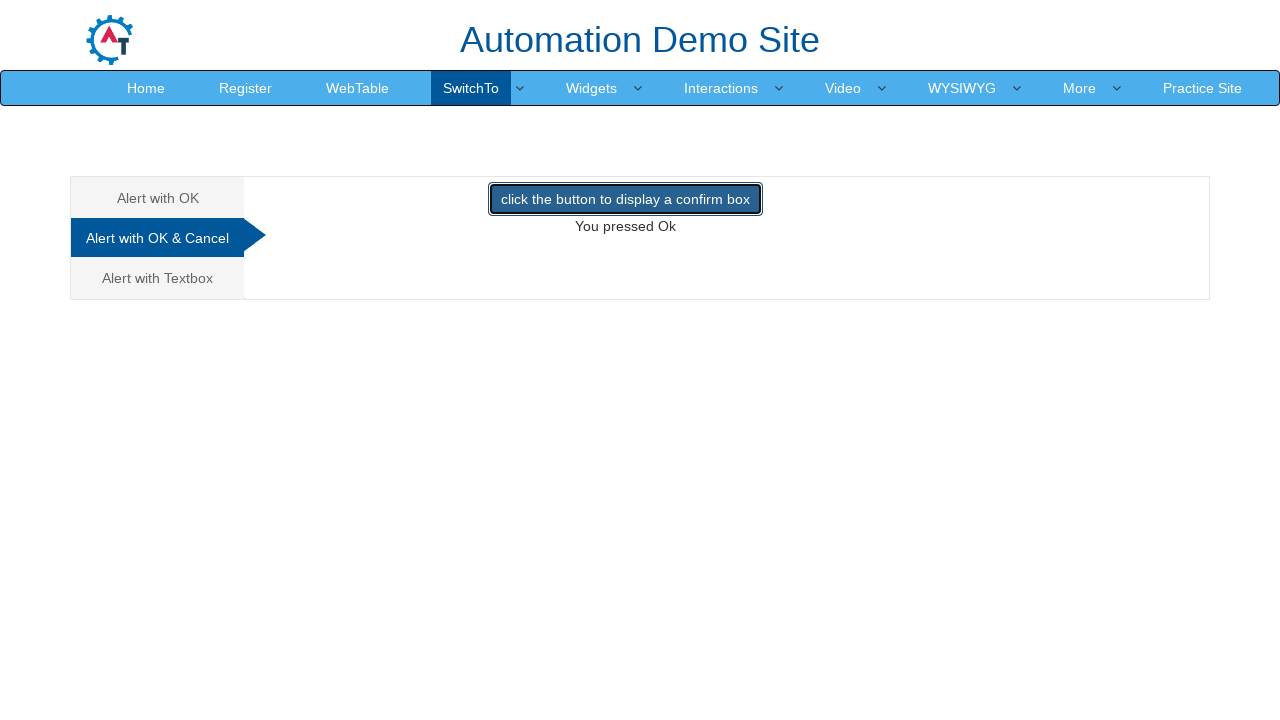

Set up dialog handler to dismiss confirm dialog
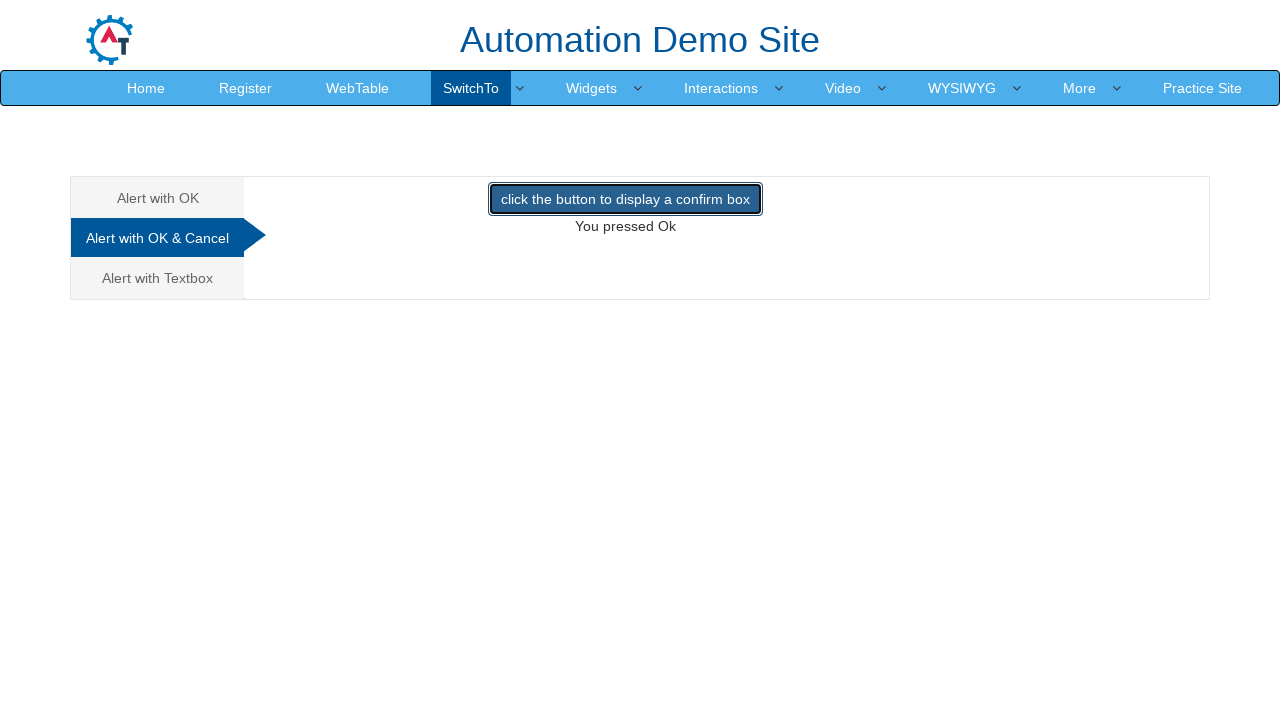

Waited for confirm dialog to be handled
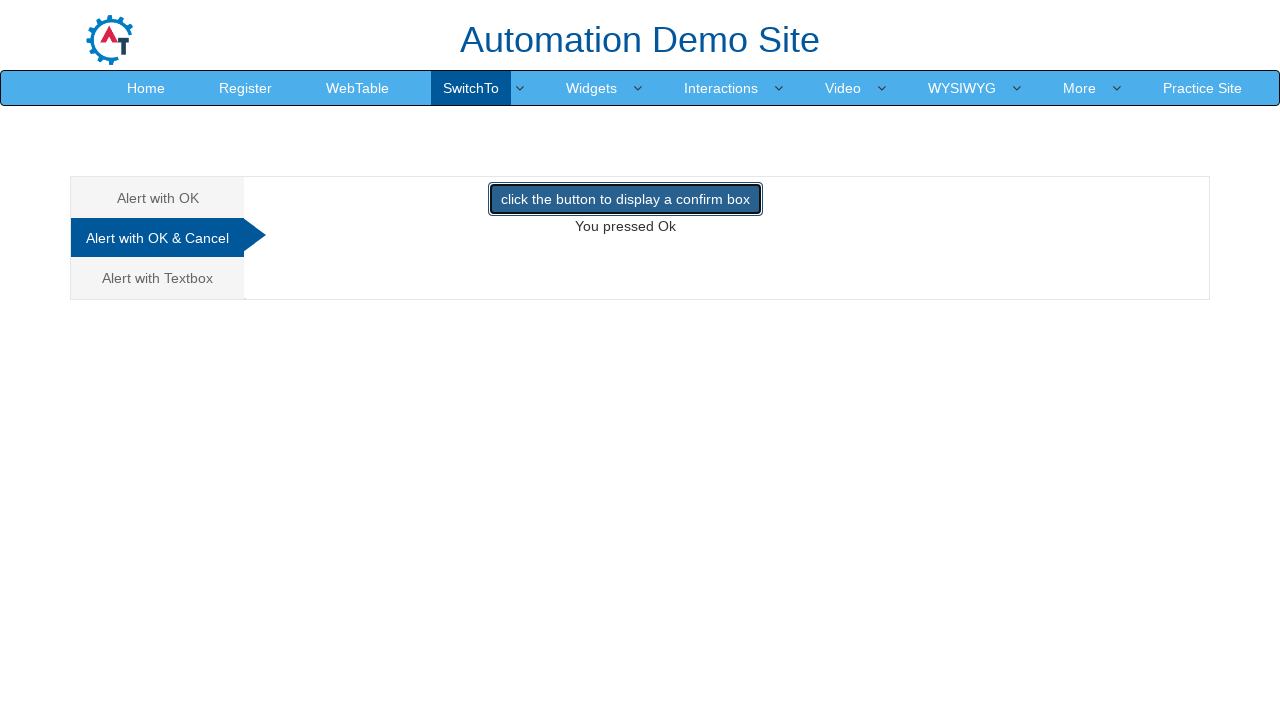

Clicked link to navigate to Alert with Textbox at (158, 278) on xpath=//a[contains(text(),'Alert with Textbox')]
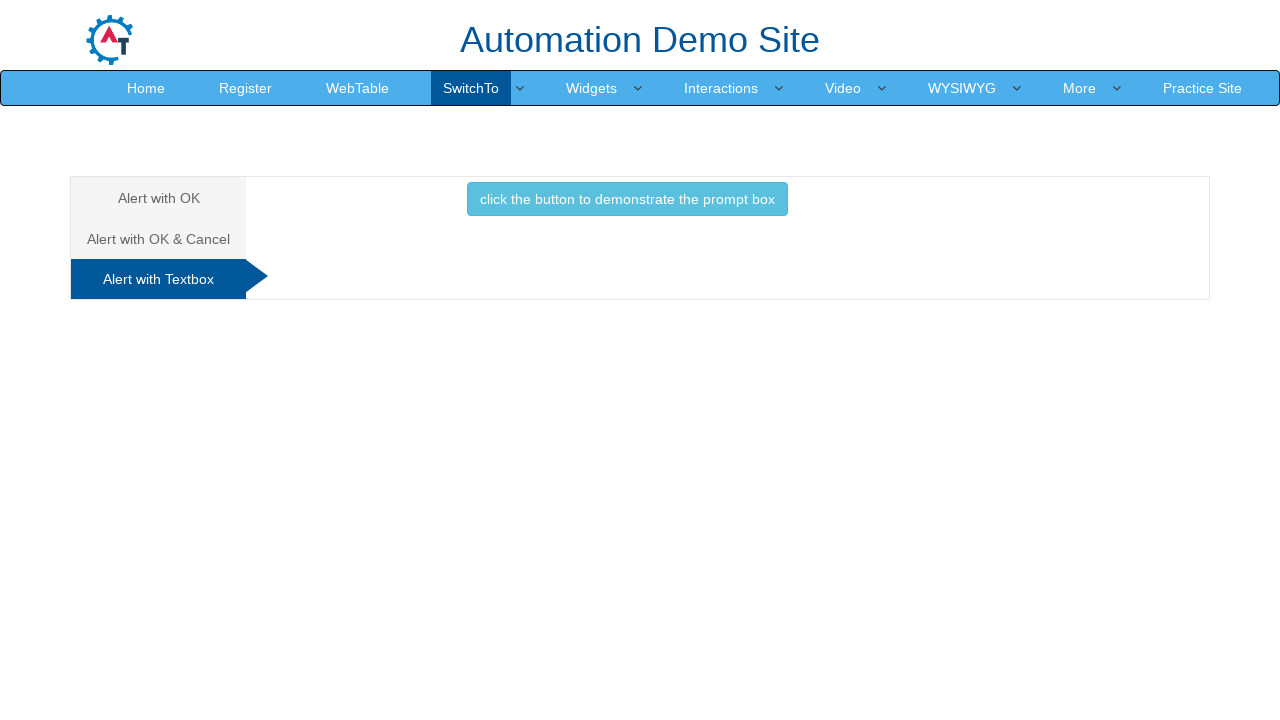

Clicked button to trigger prompt dialog at (627, 199) on xpath=//button[@class='btn btn-info']
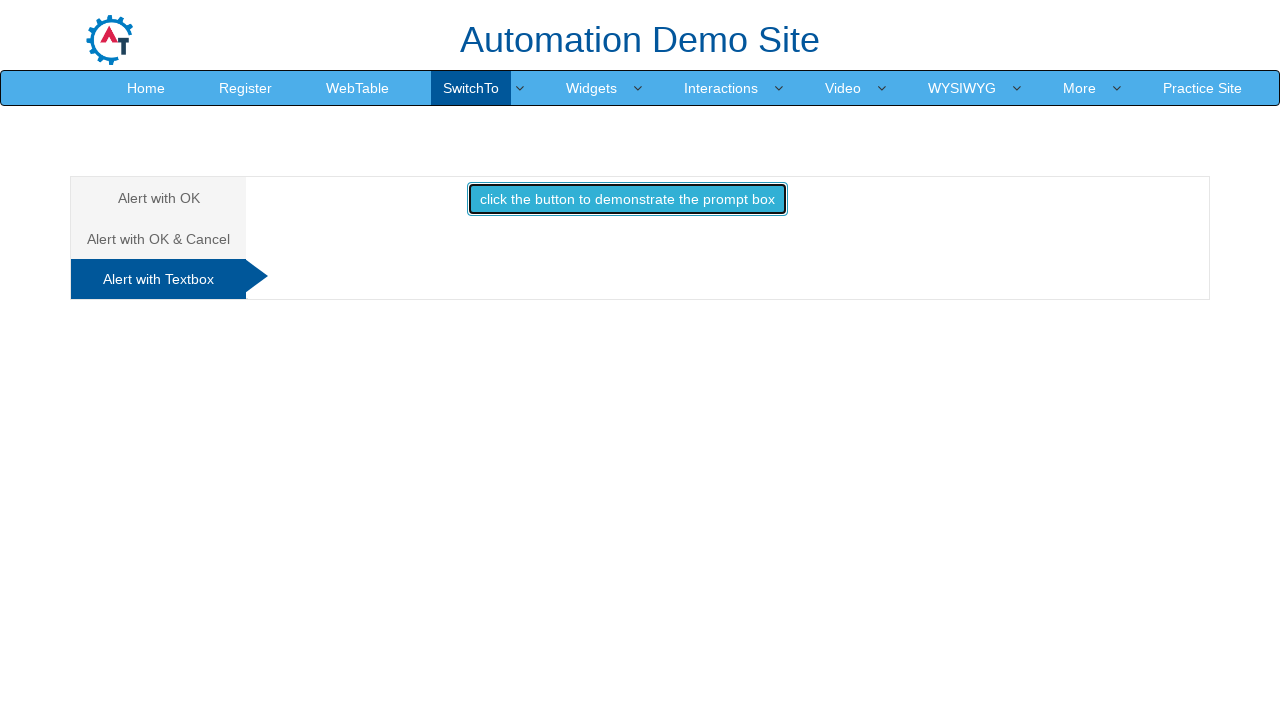

Set up dialog handler to accept prompt dialog with text 'sravani'
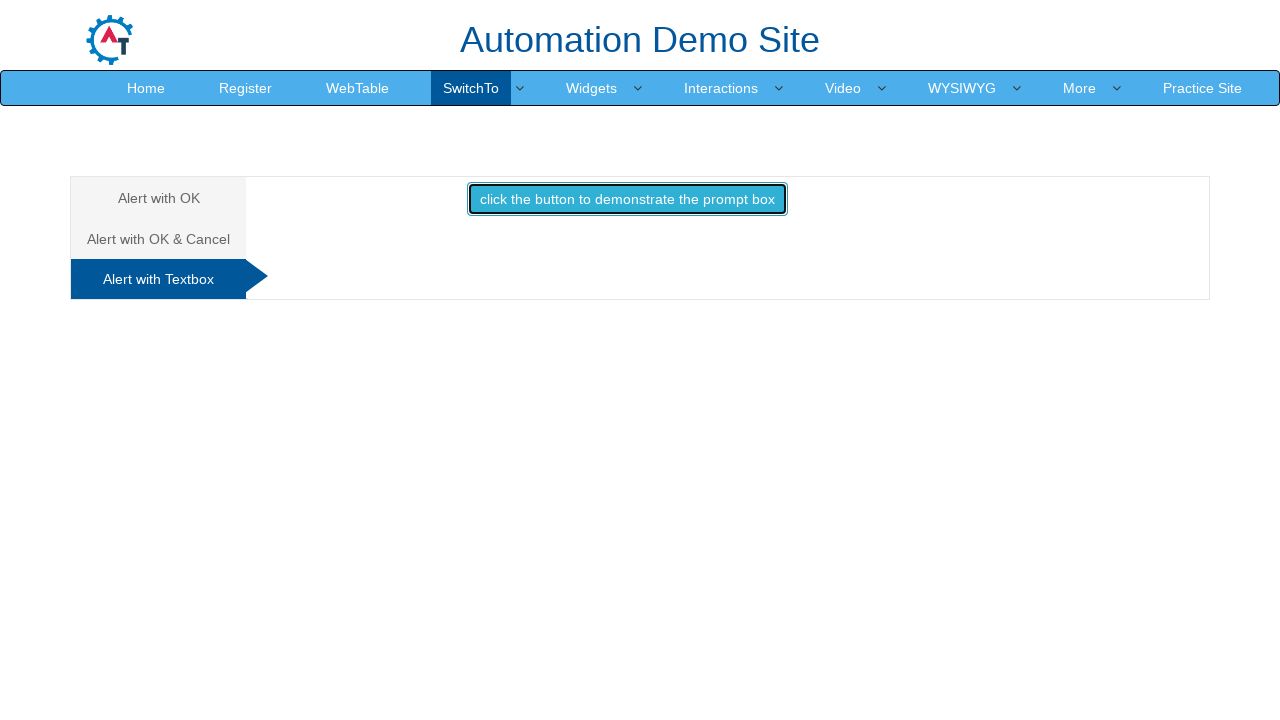

Waited for prompt dialog to be handled
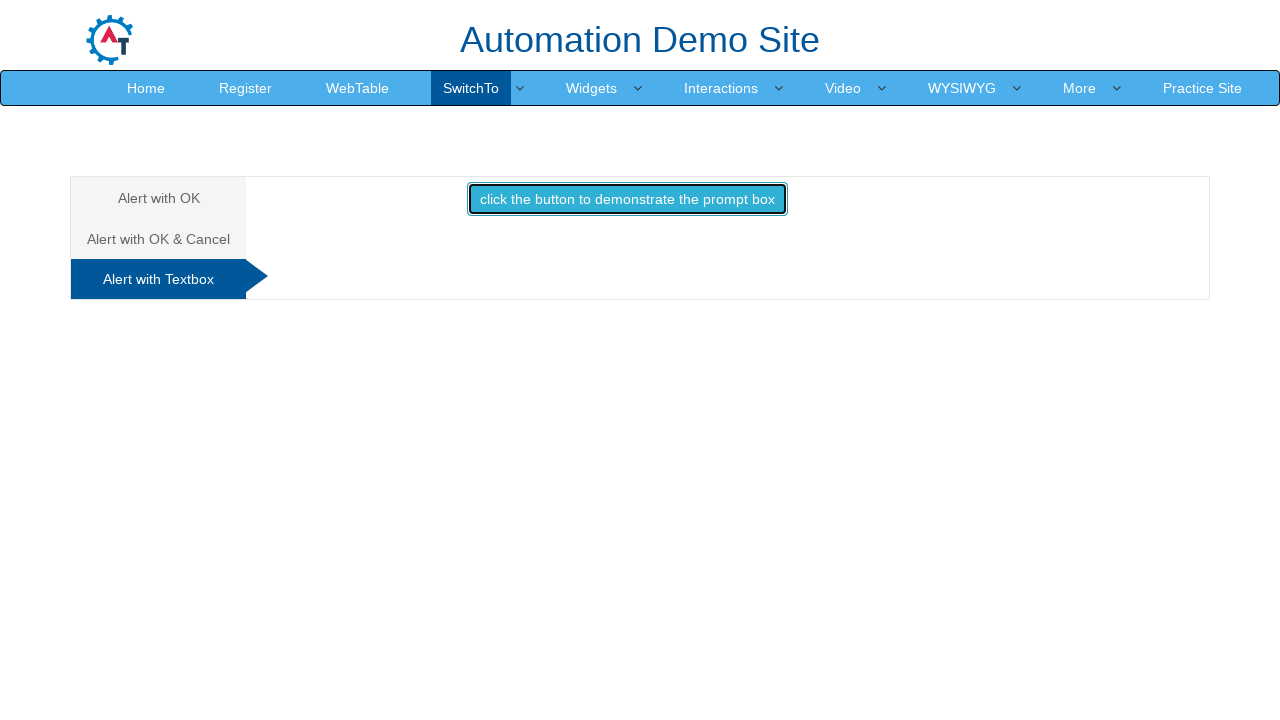

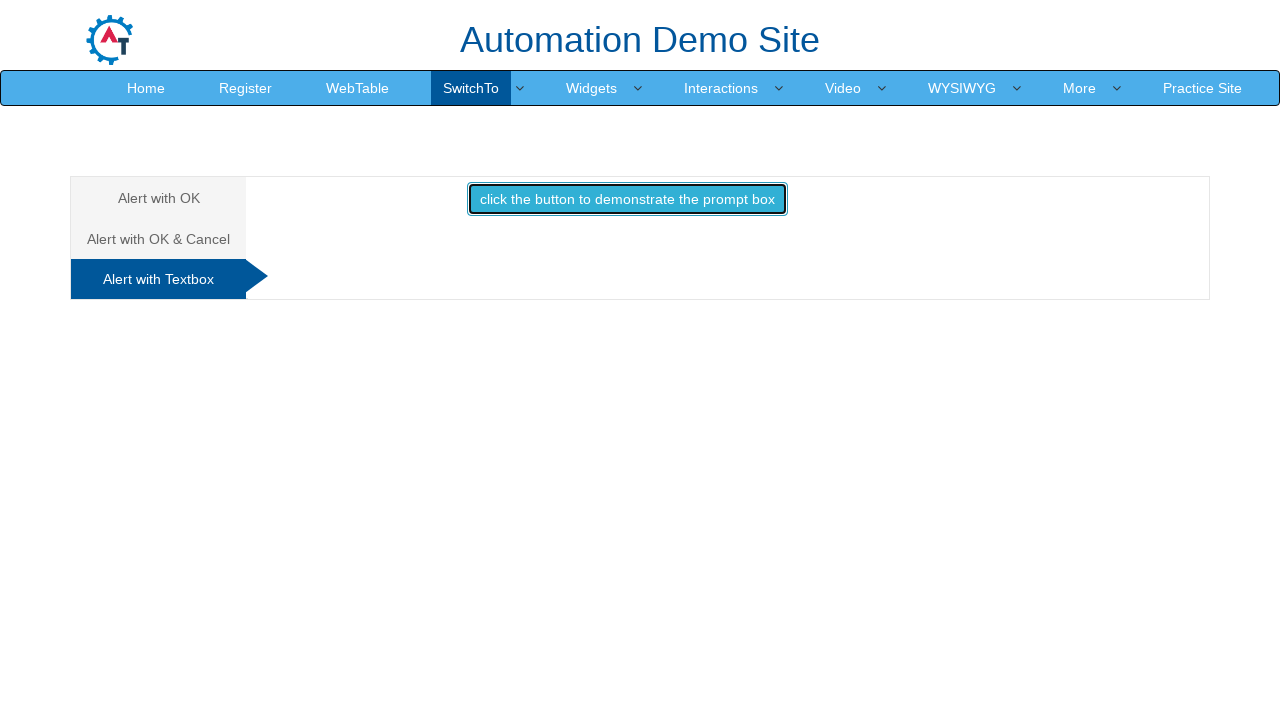